Fills in flight search form on SpiceJet website by entering origin and destination cities using JavaScript execution

Starting URL: https://www.spicejet.com/

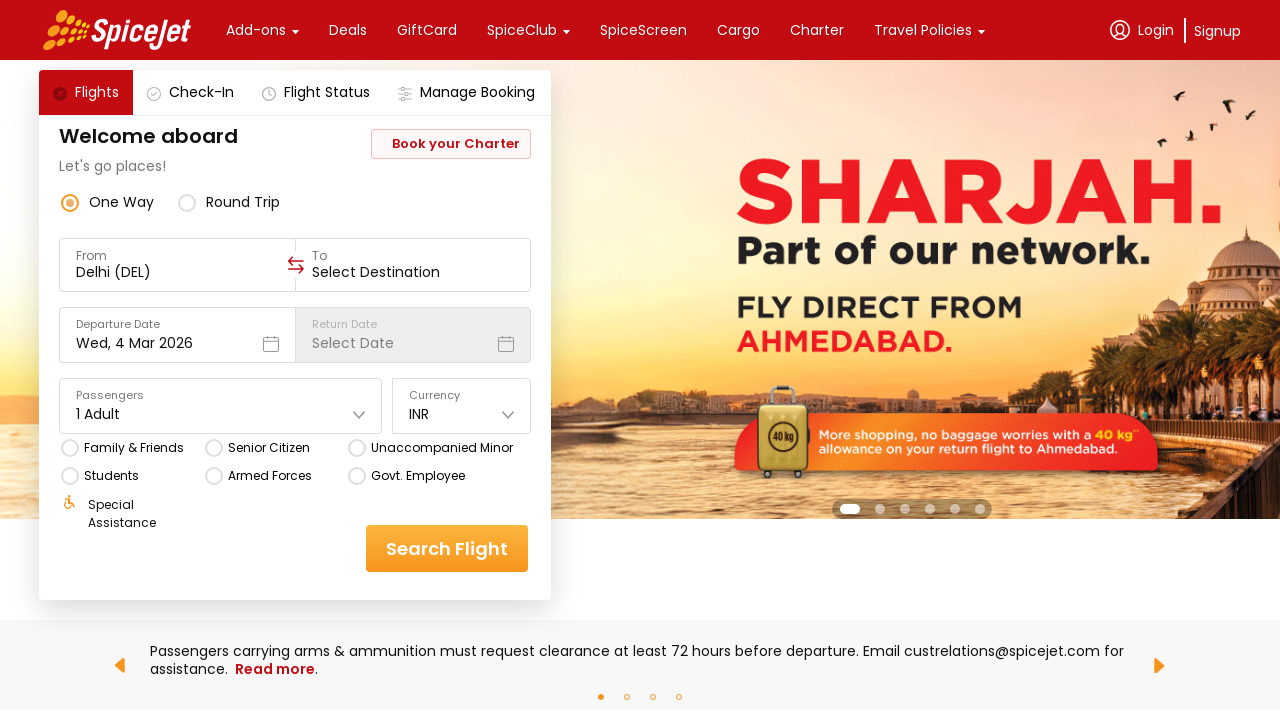

Filled origin city with 'Agra' using JavaScript execution
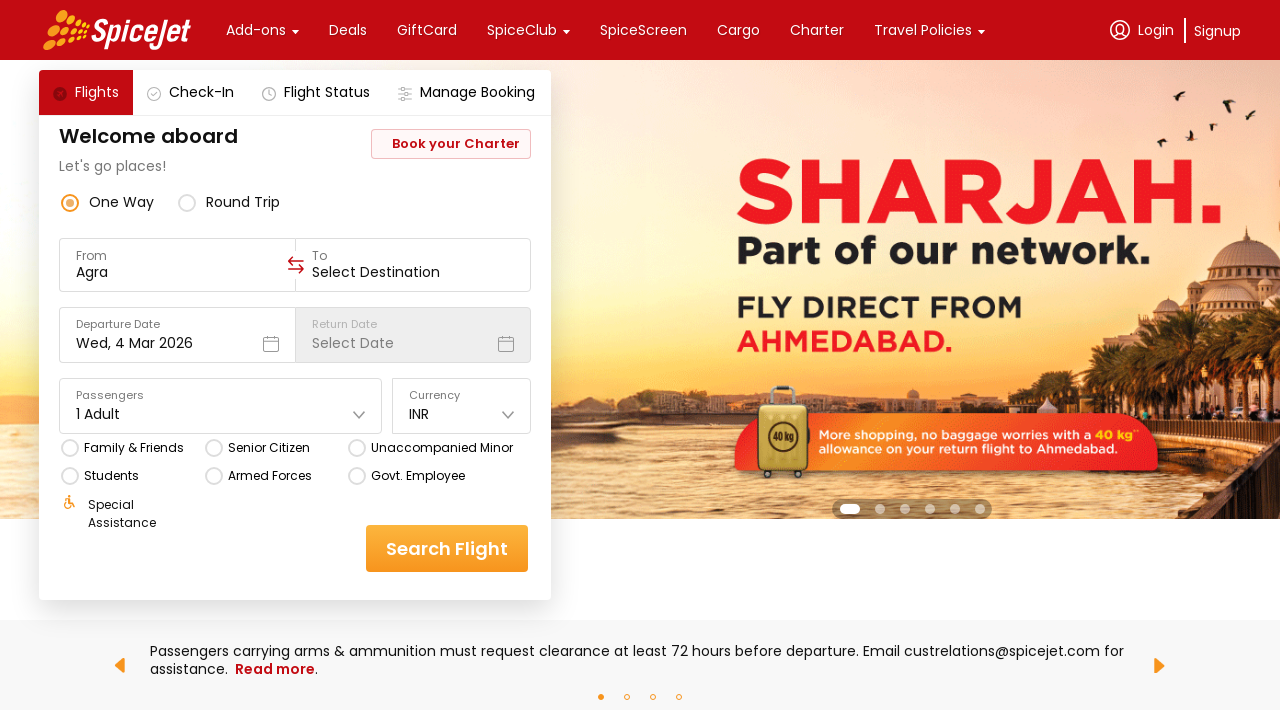

Waited 3 seconds for form to update
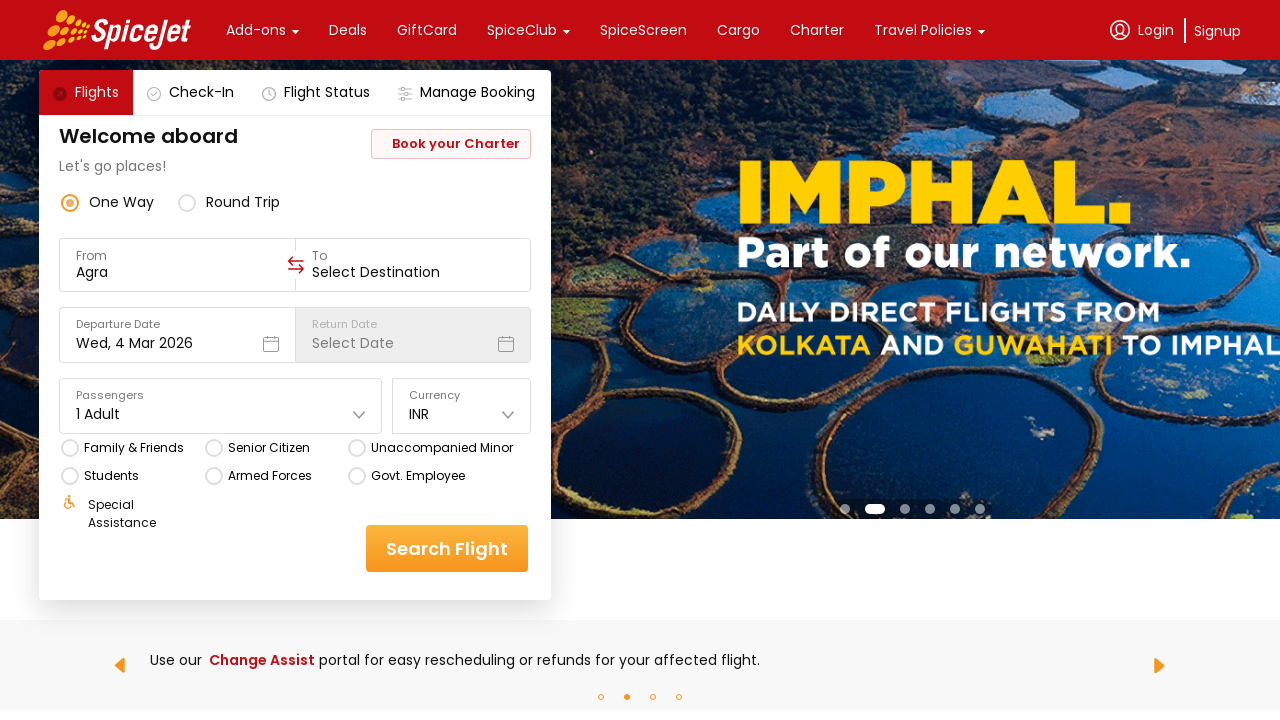

Filled destination city with 'Delhi' using JavaScript execution
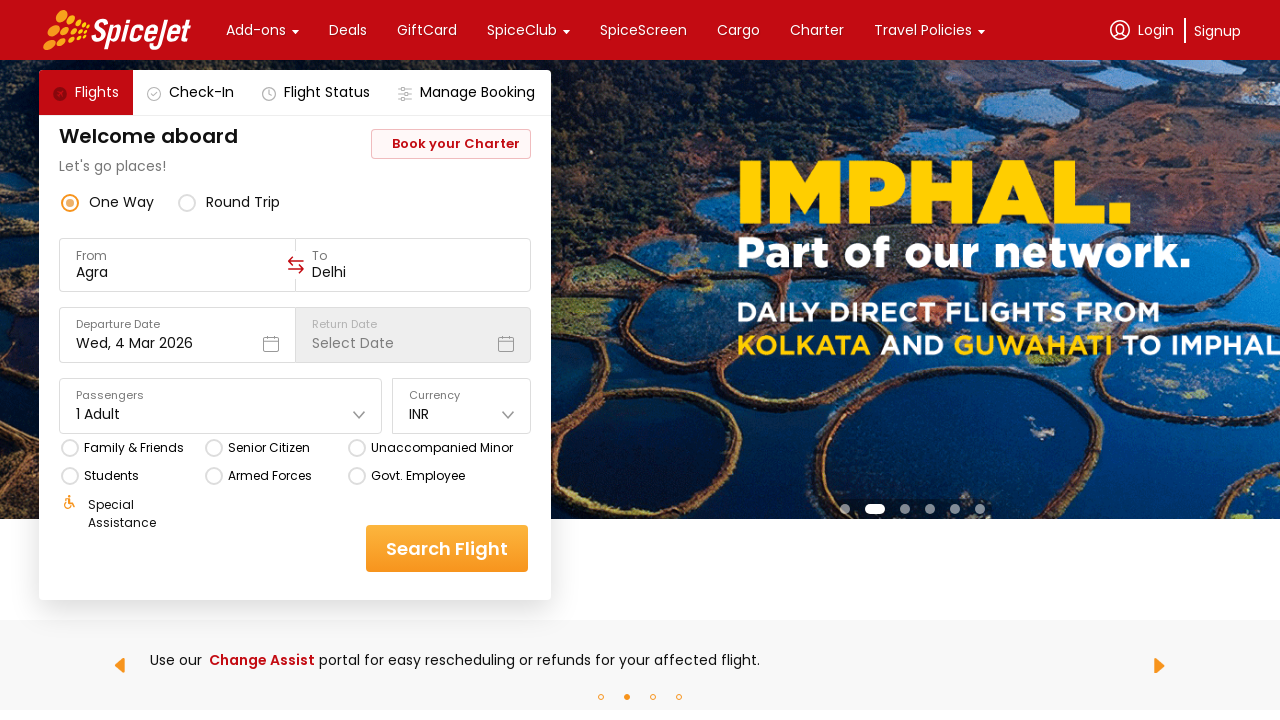

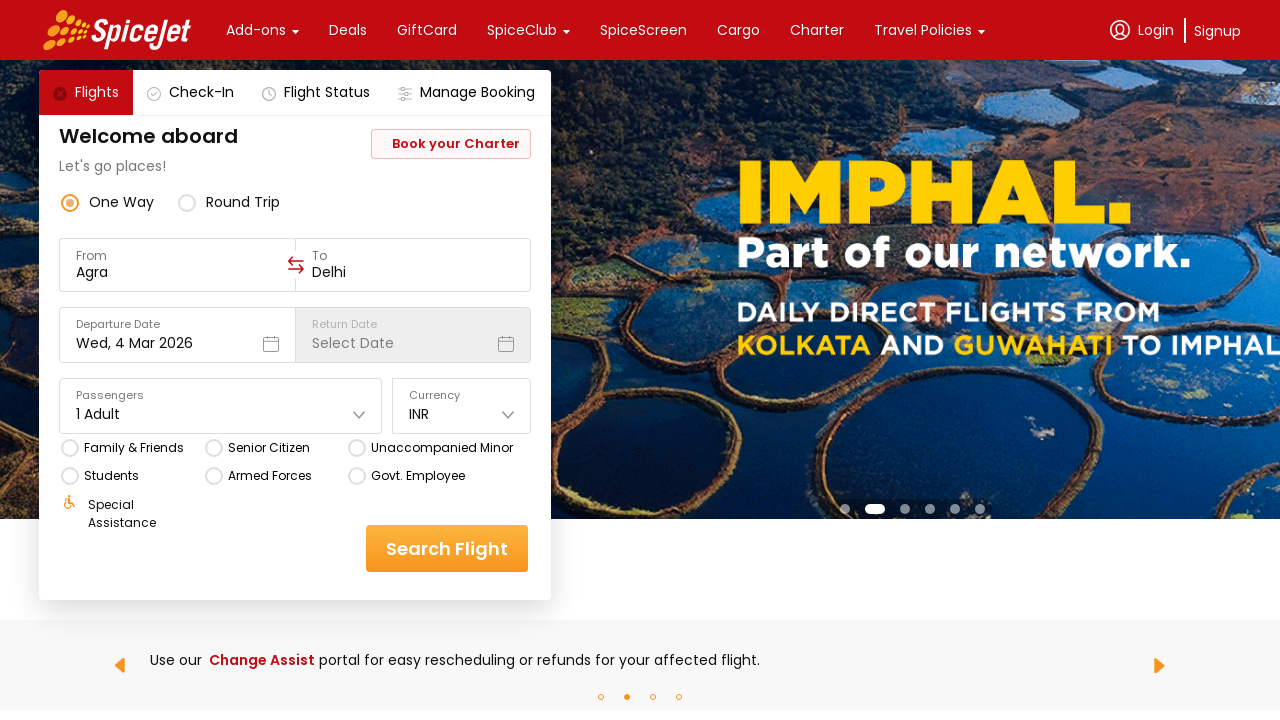